Tests state dropdown by selecting Illinois, then Virginia, then California, and verifies California is the final selected option.

Starting URL: https://practice.cydeo.com/dropdown

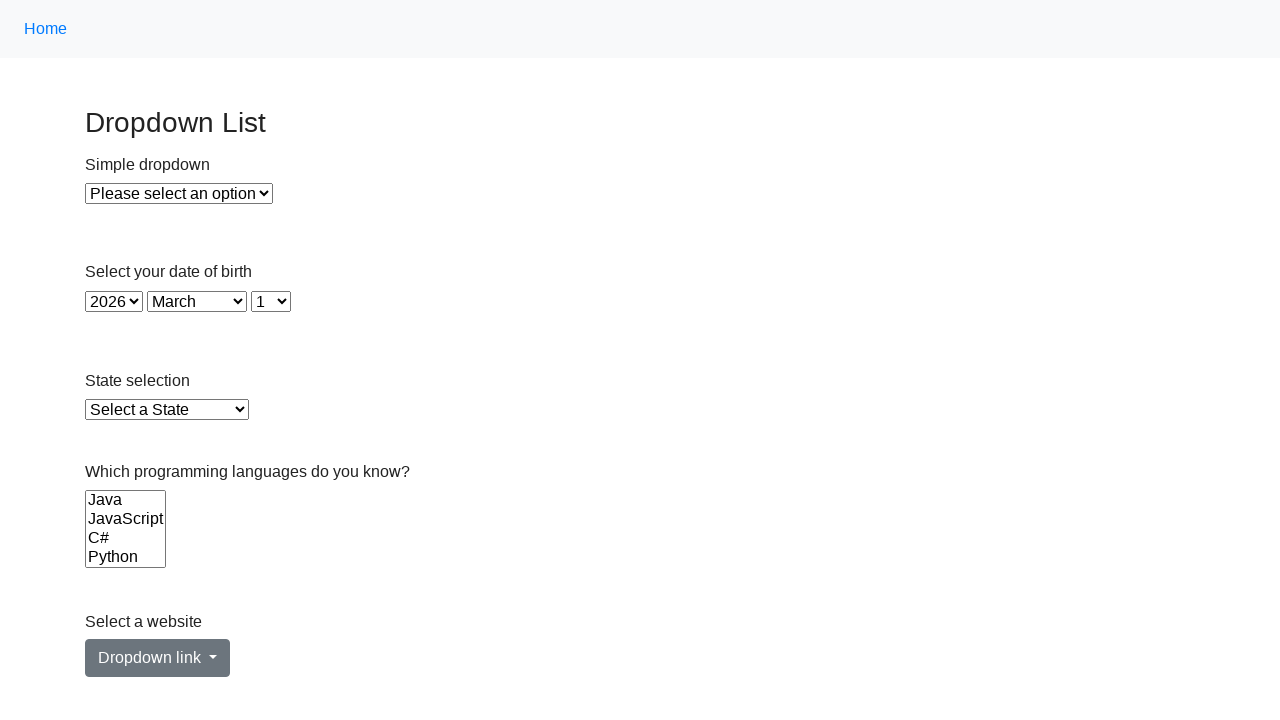

Selected Illinois from state dropdown by visible text on select#state
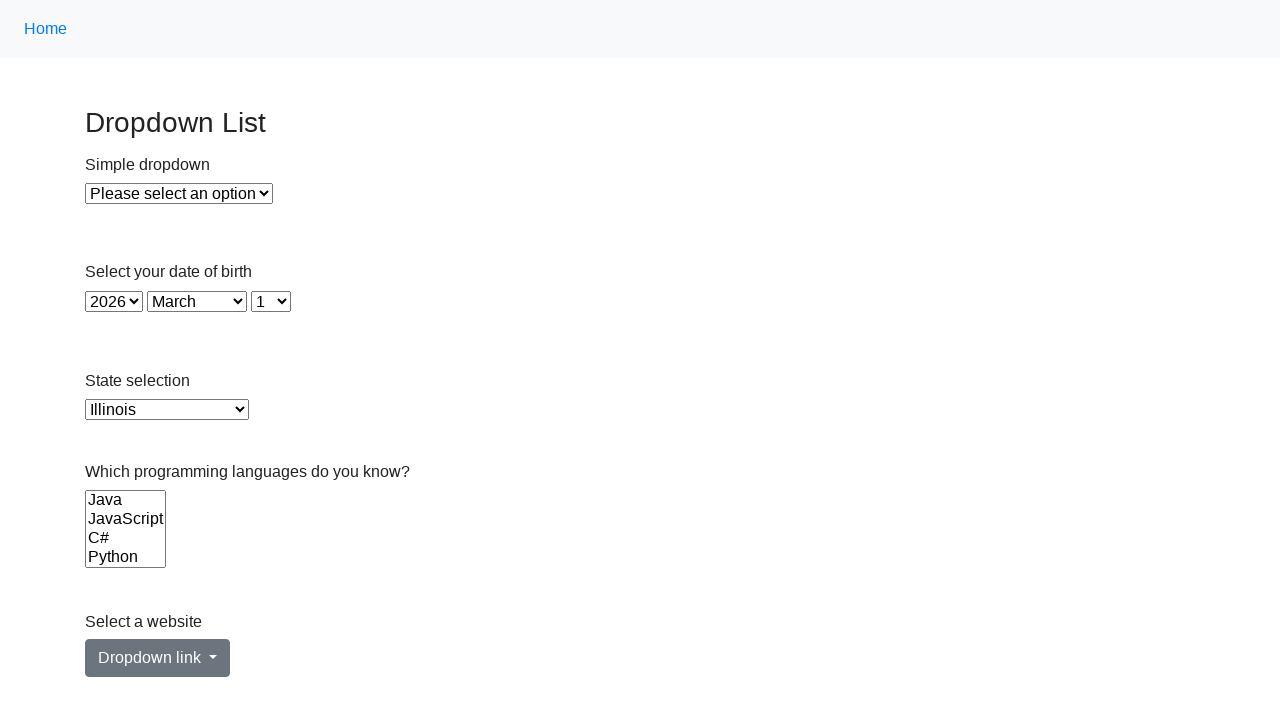

Selected Virginia from state dropdown by value on select#state
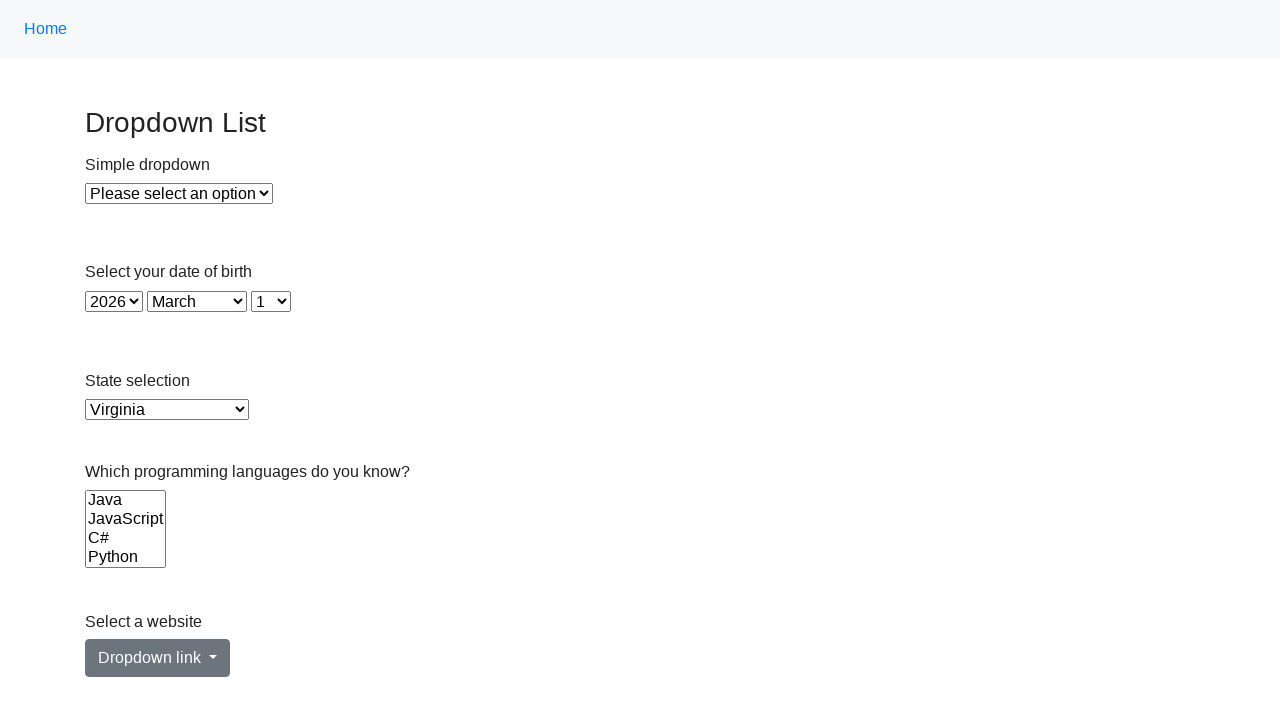

Selected California from state dropdown by index on select#state
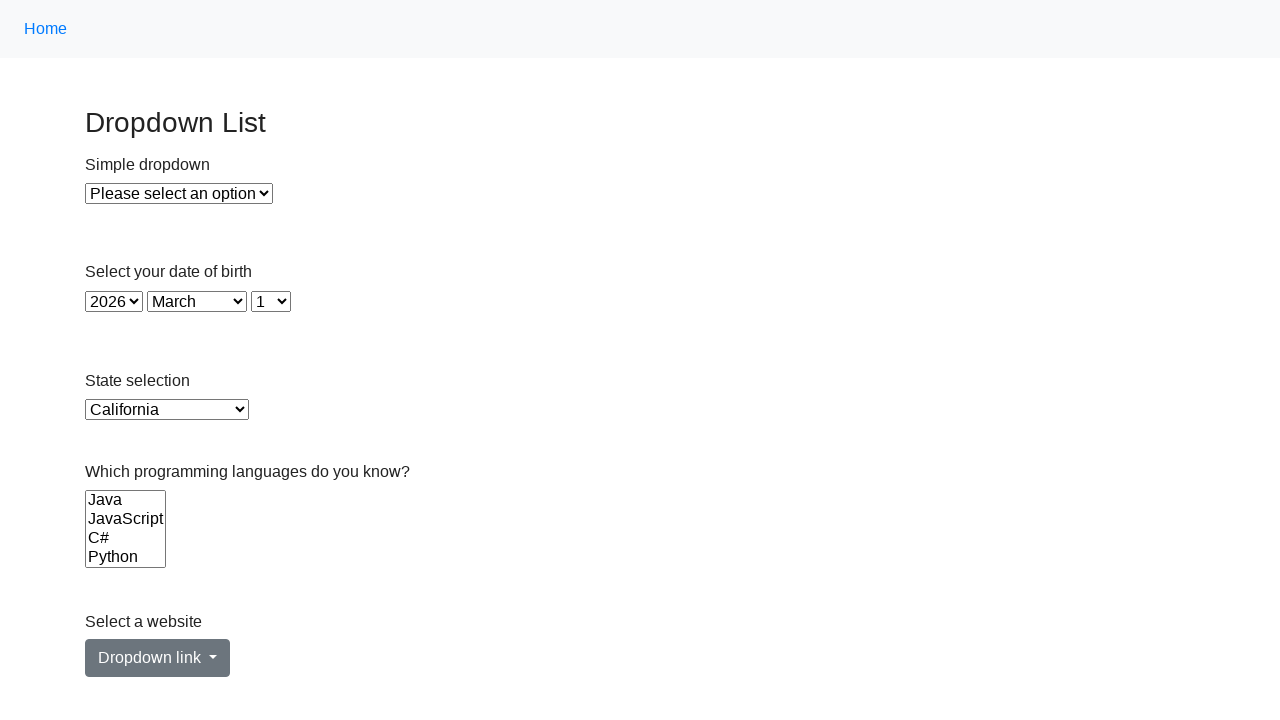

Retrieved selected option value from state dropdown
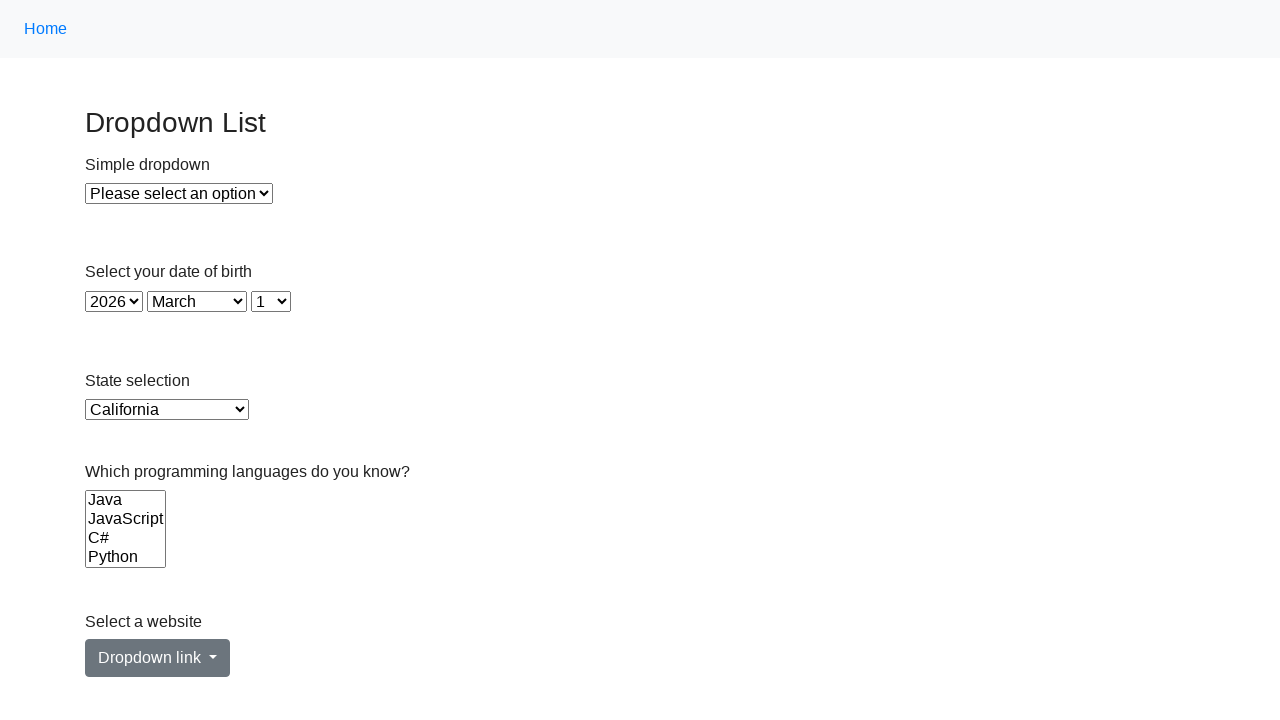

Verified California is the final selected option
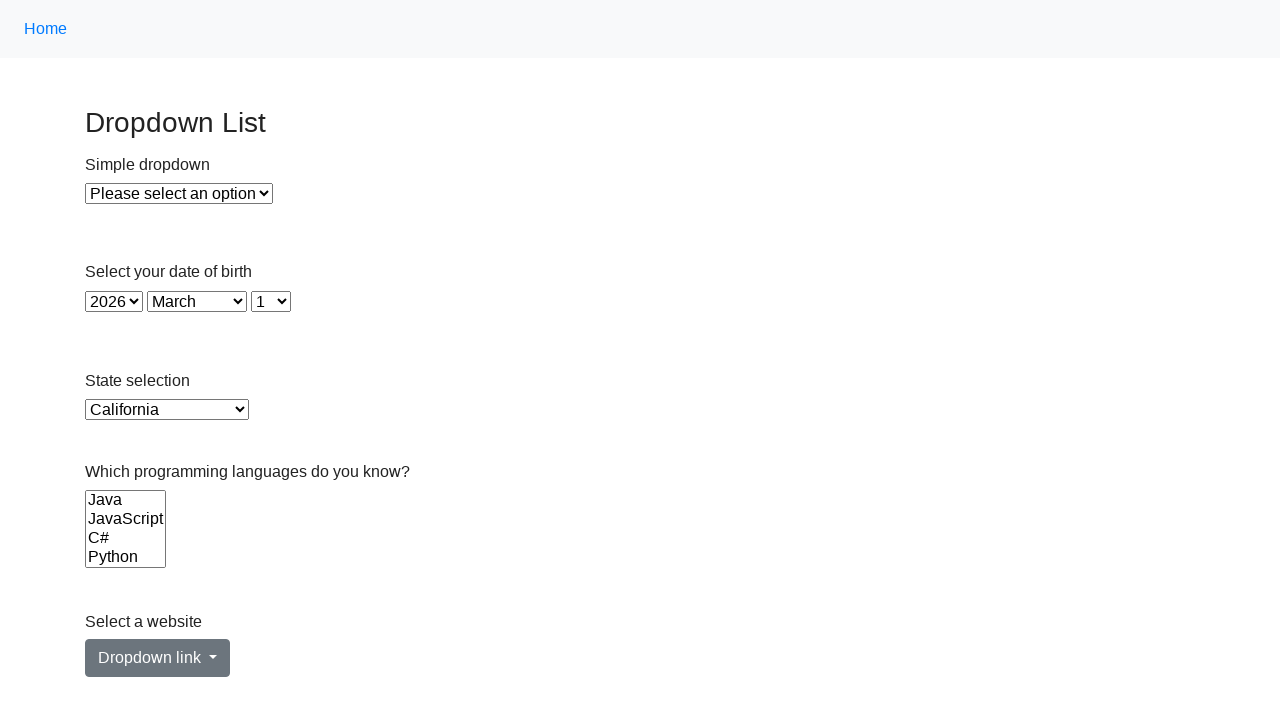

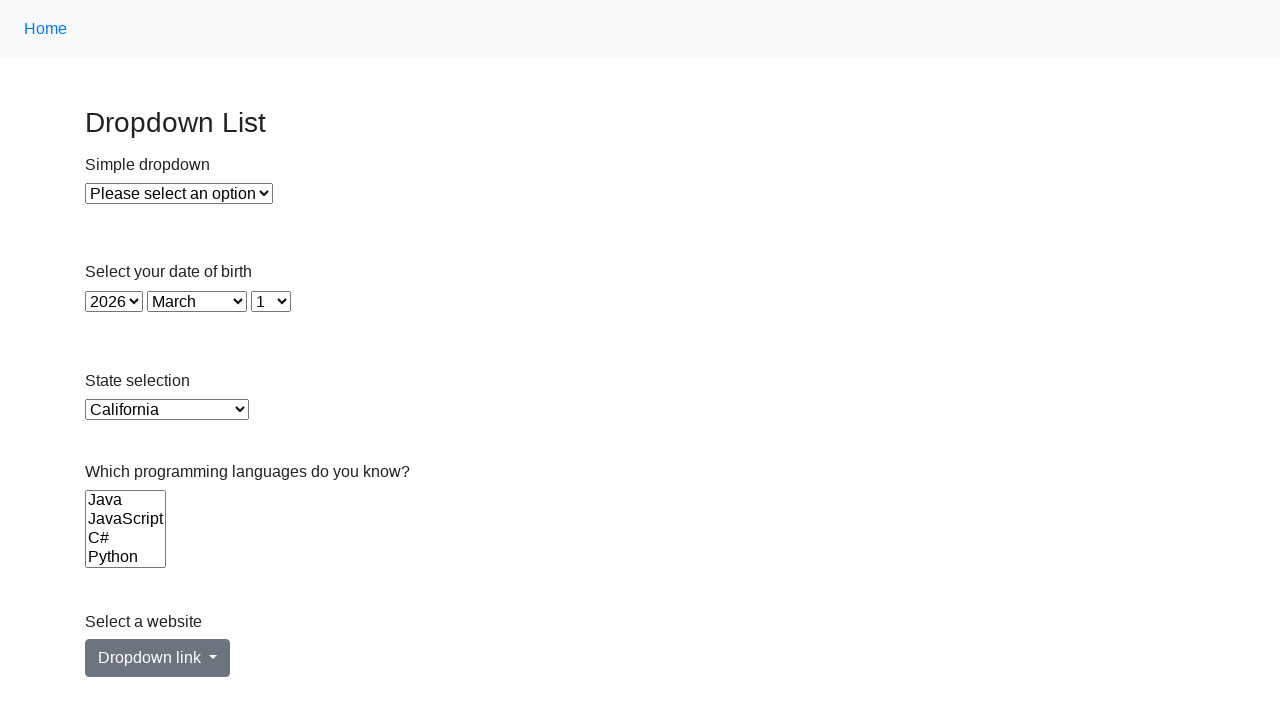